Tests dropdown selection functionality by selecting currency options using different methods (by index, visible text, and value)

Starting URL: https://rahulshettyacademy.com/dropdownsPractise/

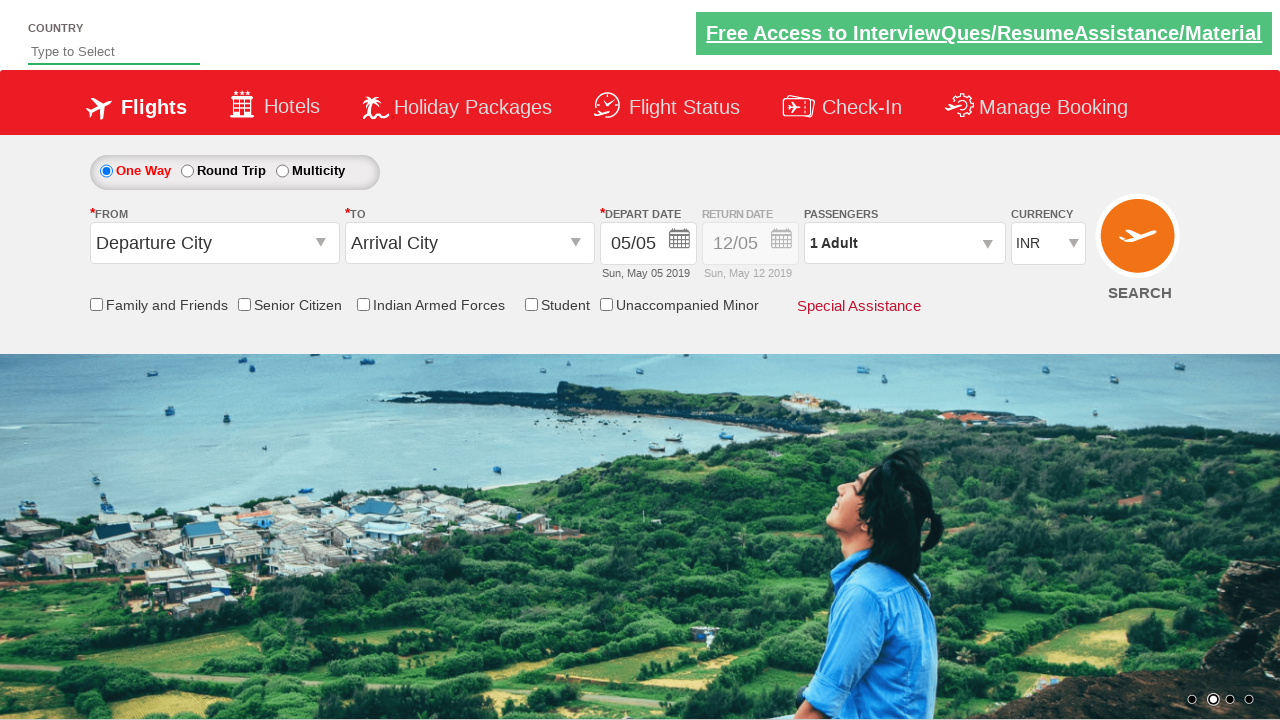

Selected 4th option (index 3) from currency dropdown on #ctl00_mainContent_DropDownListCurrency
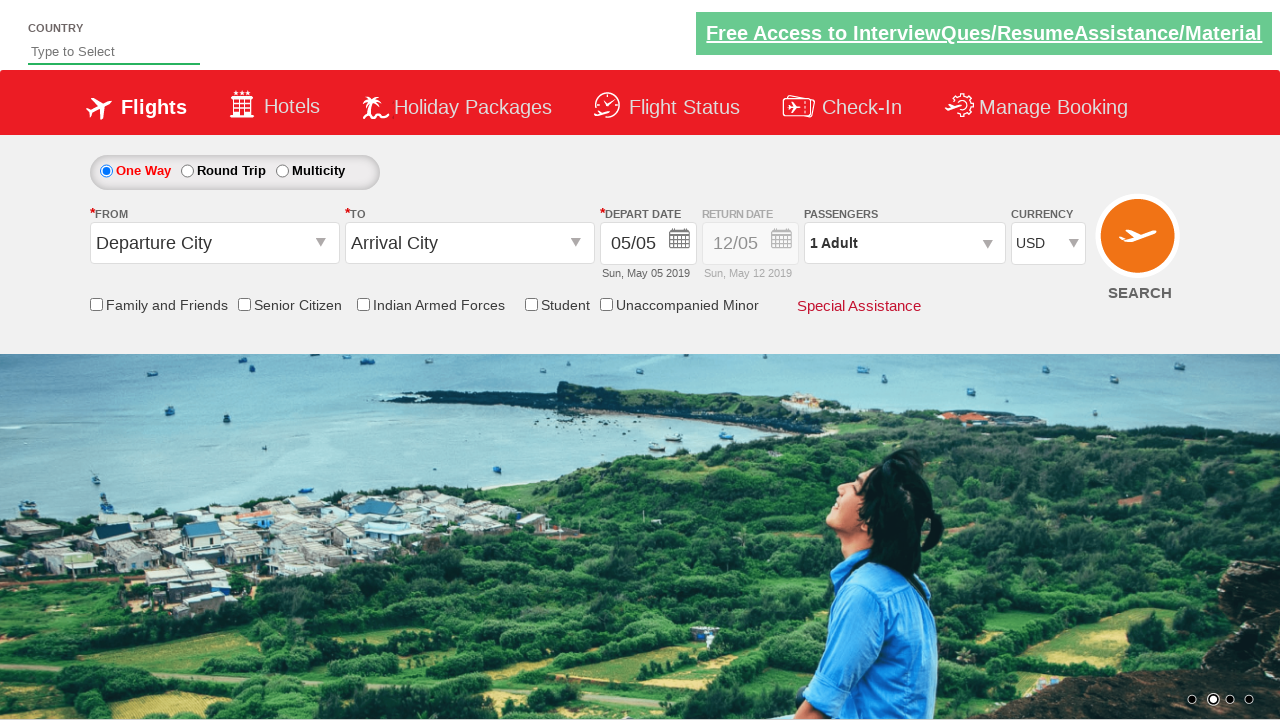

Selected AED currency by visible text from dropdown on #ctl00_mainContent_DropDownListCurrency
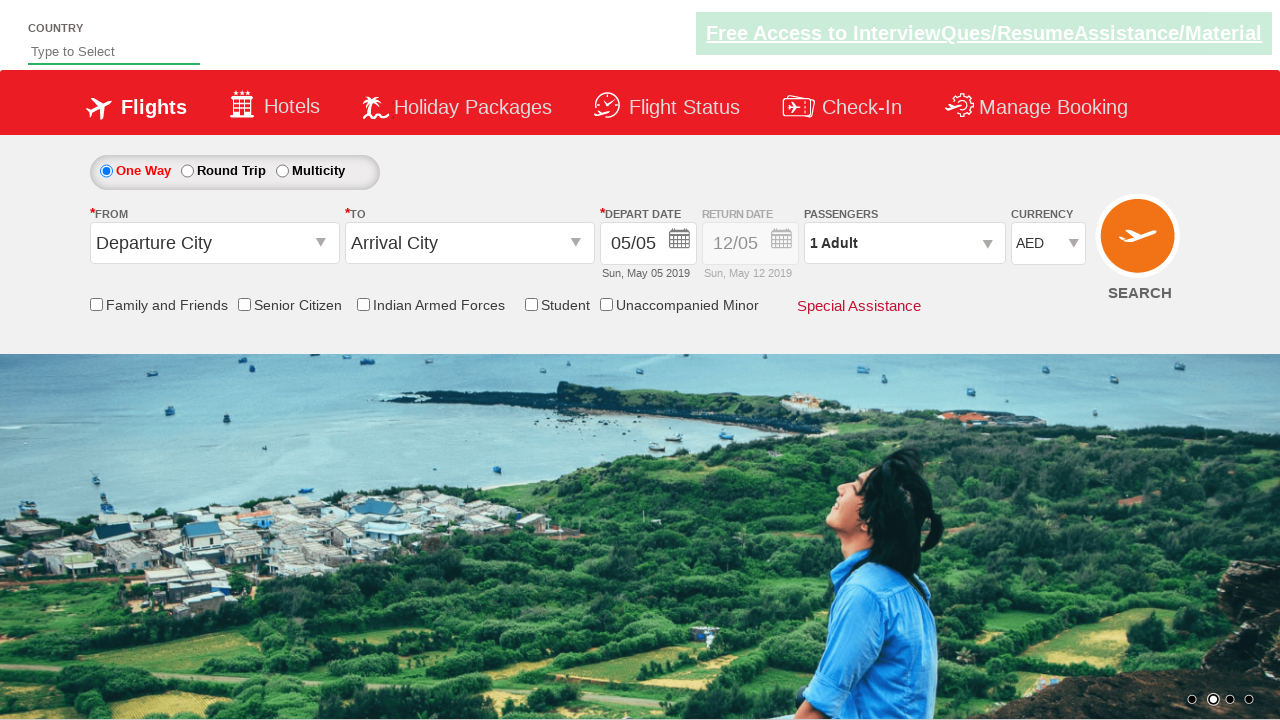

Selected INR currency by value from dropdown on #ctl00_mainContent_DropDownListCurrency
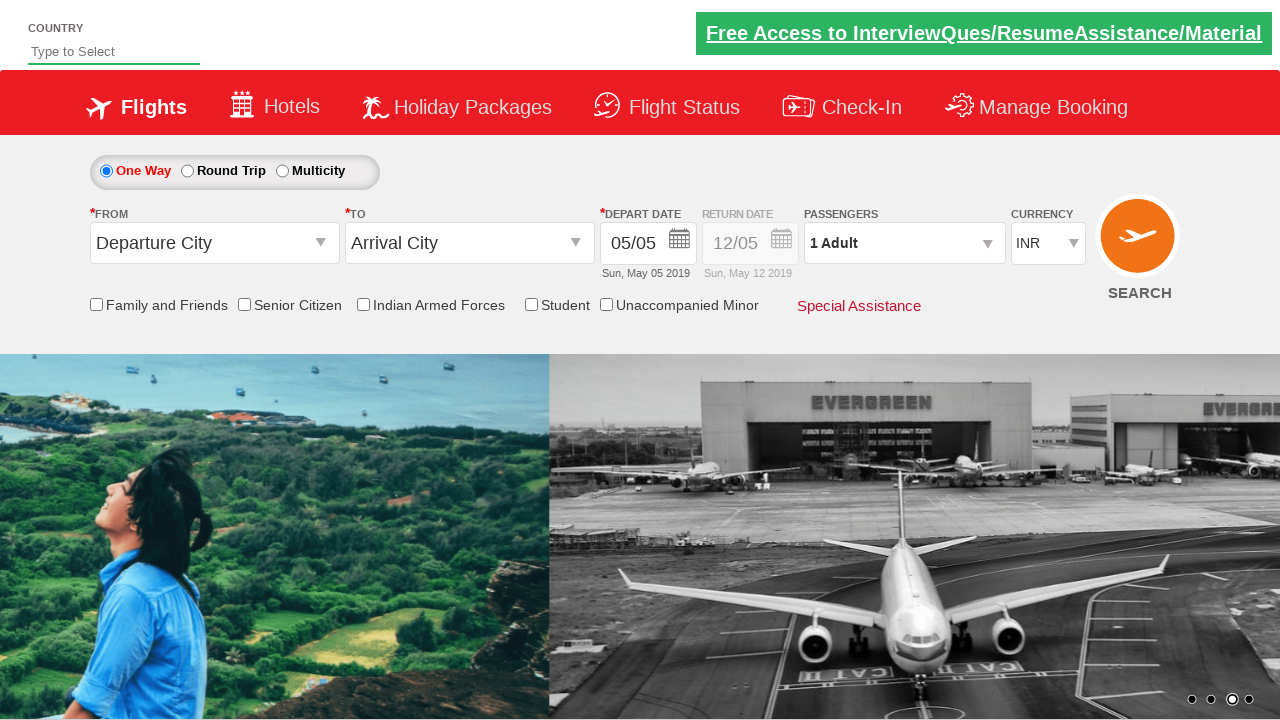

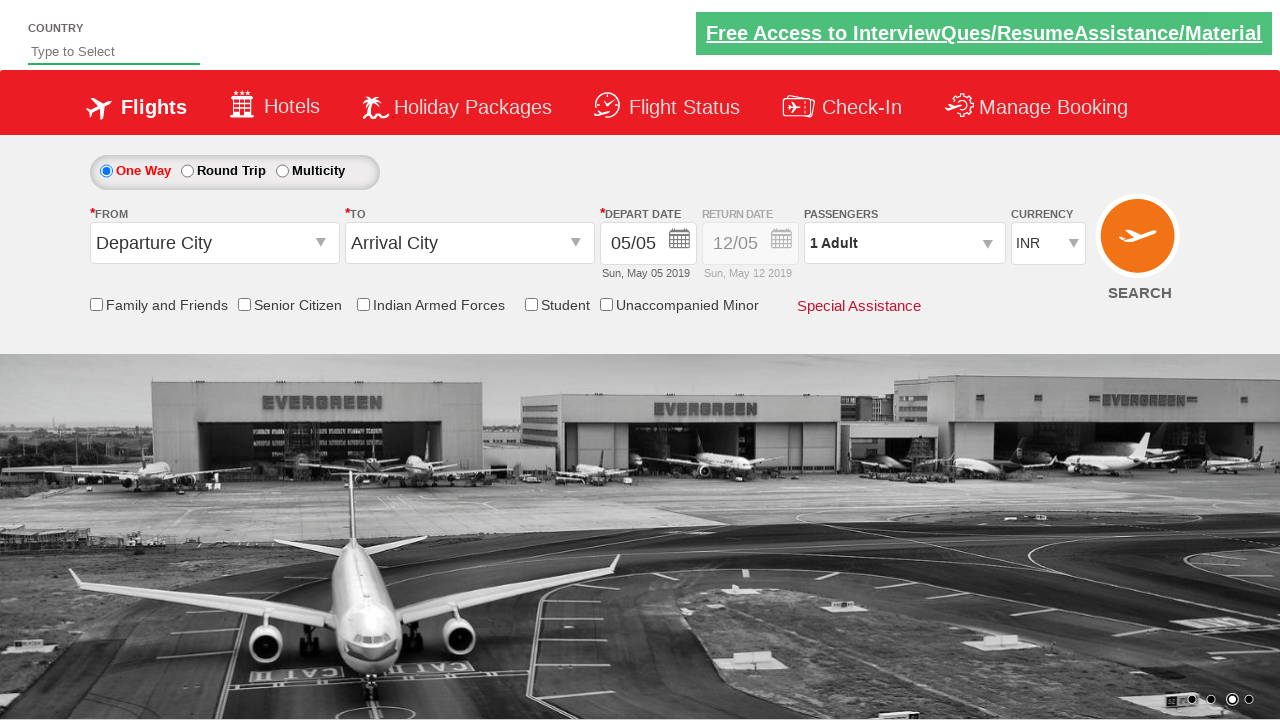